Tests Python.org search functionality by performing two consecutive searches using action chains

Starting URL: http://www.python.org

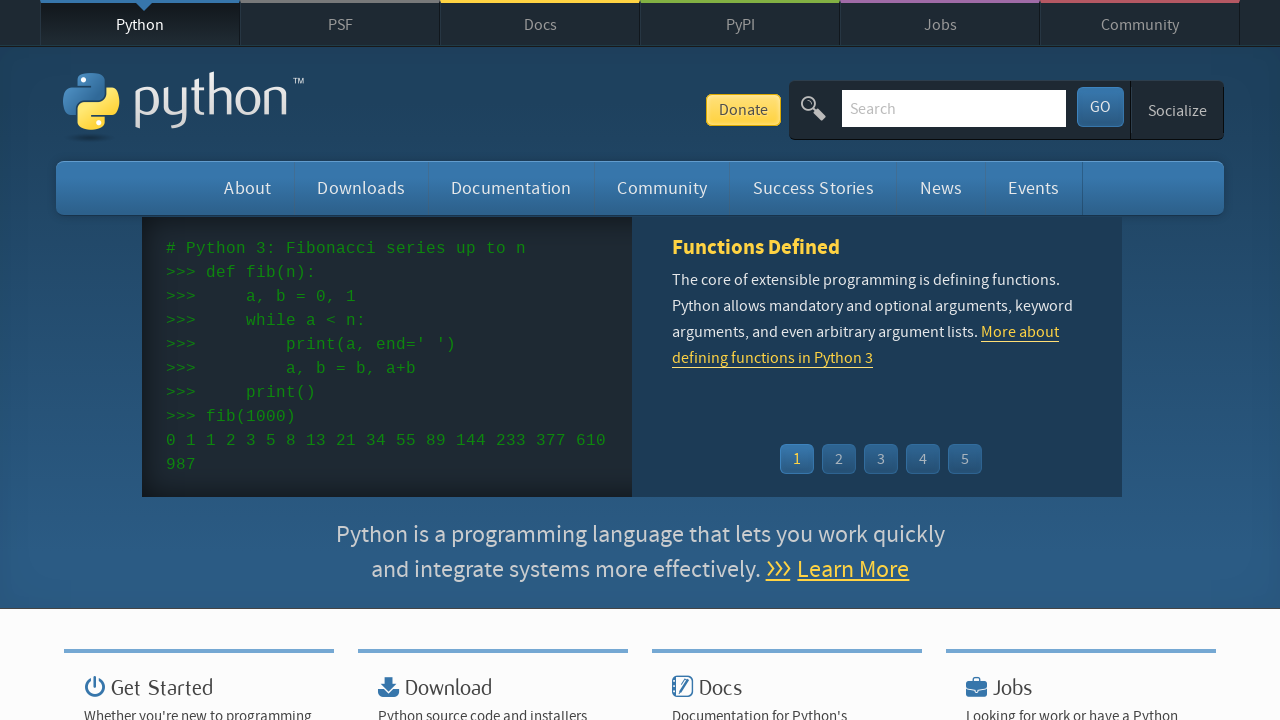

Filled search field with 'list' on input[name='q']
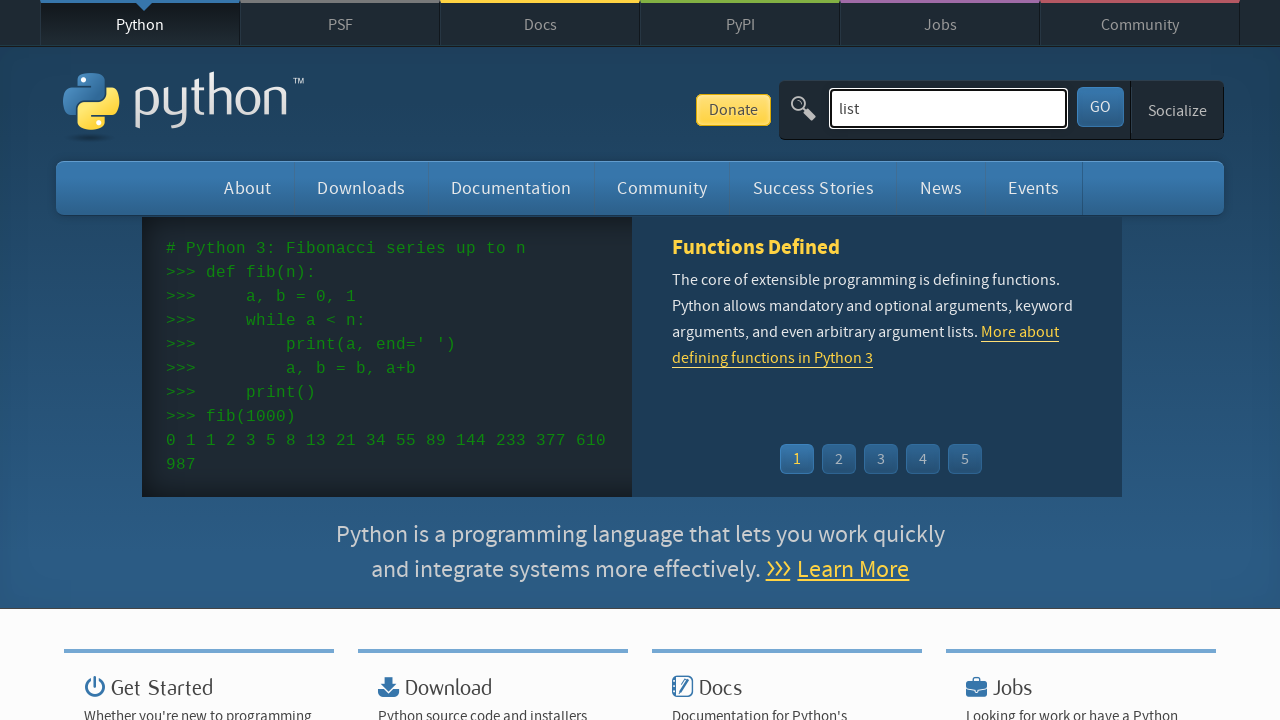

Clicked submit button for first search at (1100, 107) on #submit
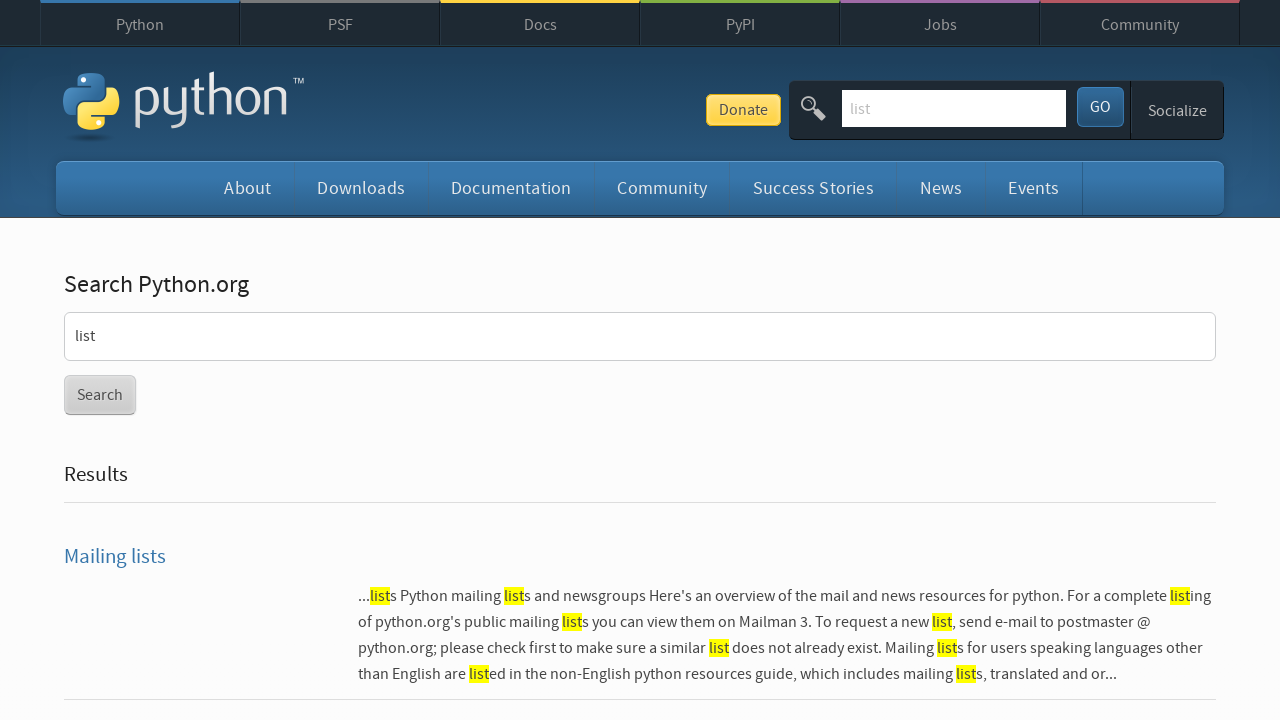

Waited for first search results to load
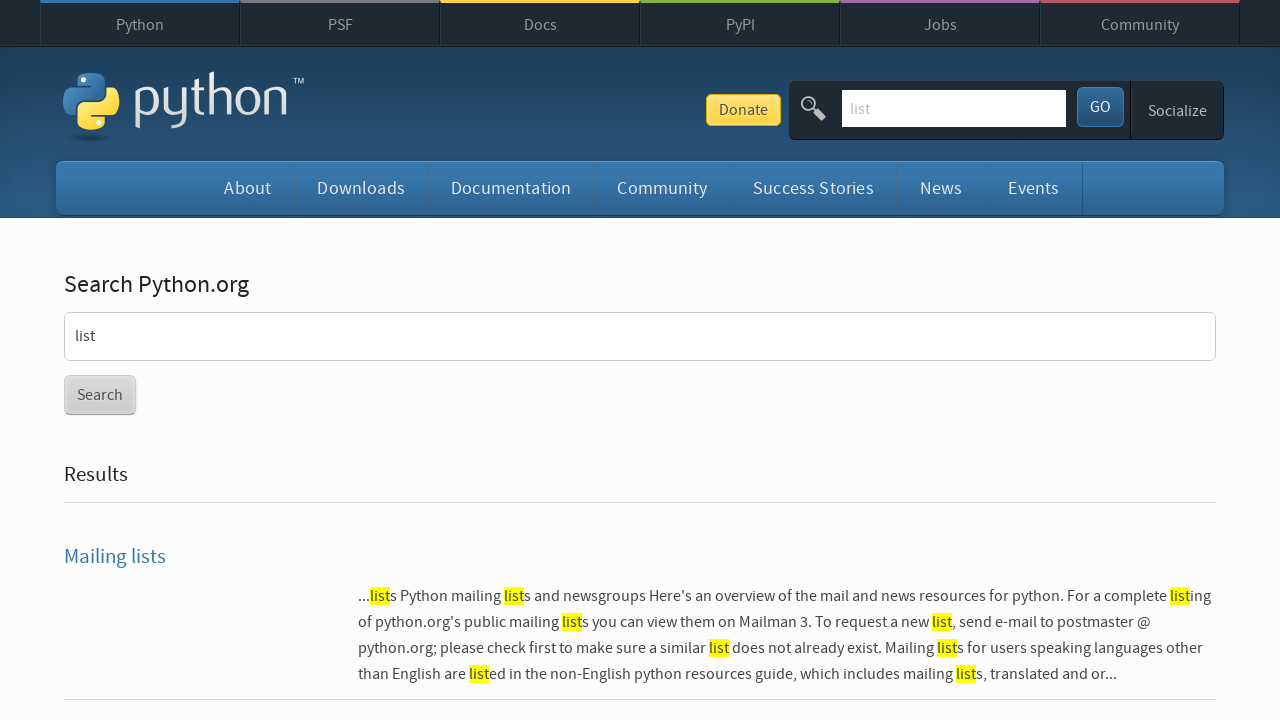

Cleared search field on #id-search-field
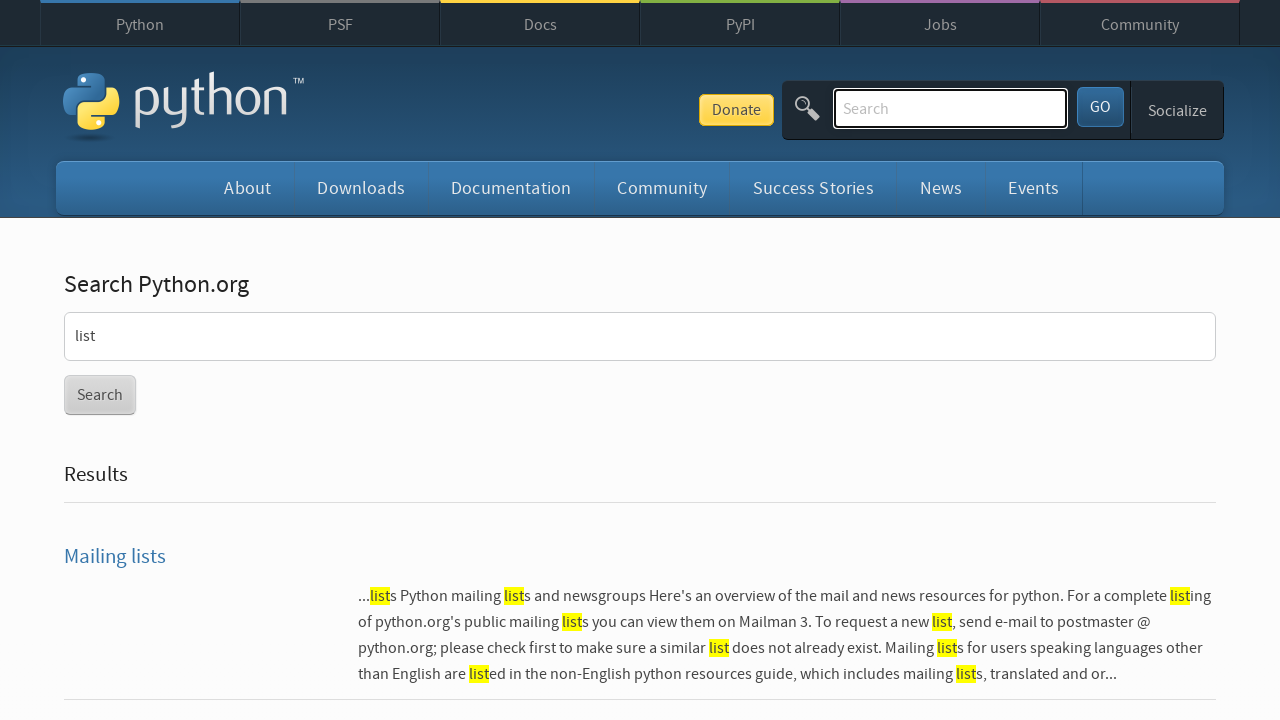

Filled search field with 'tuple' on #id-search-field
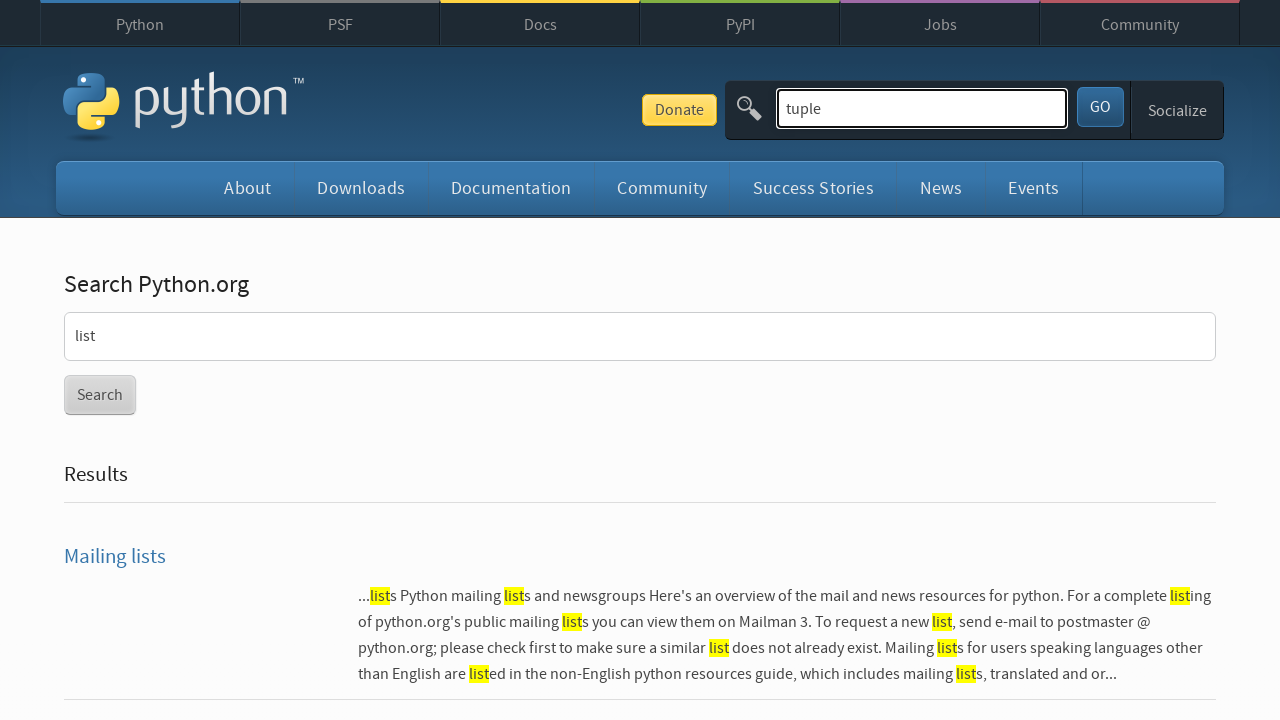

Clicked submit button for second search at (1100, 107) on #submit
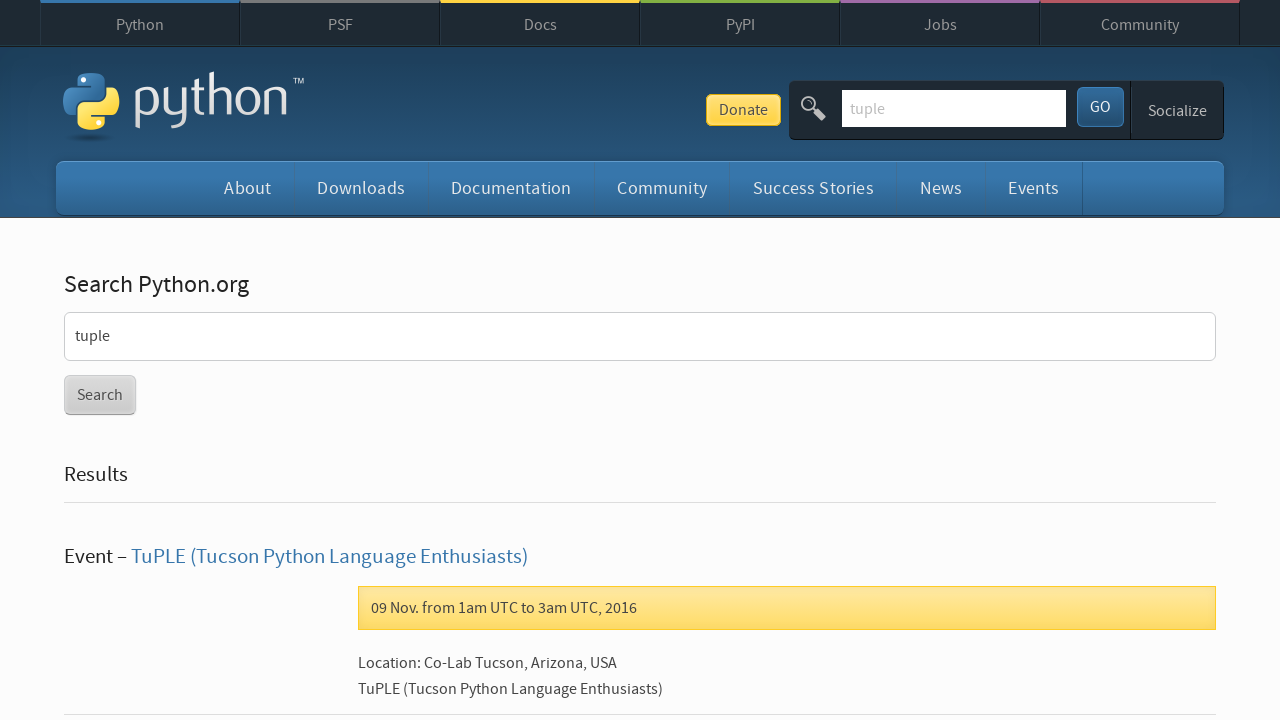

Waited for second search results to load
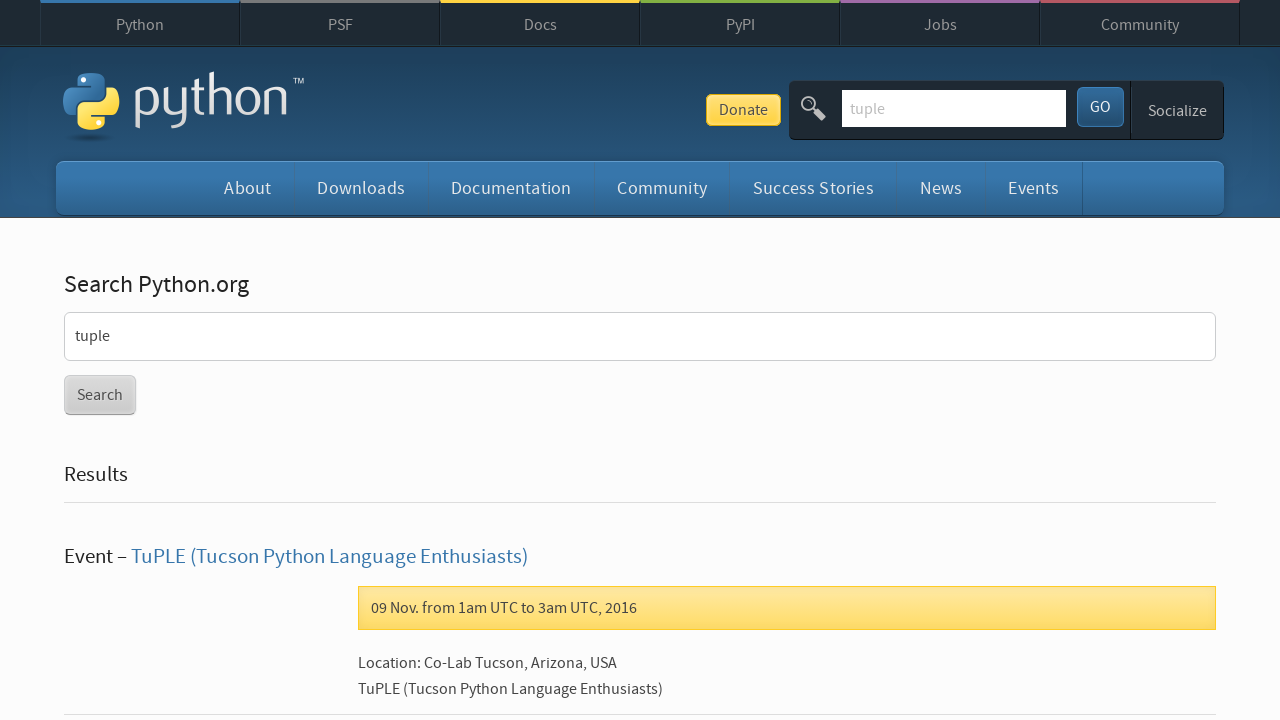

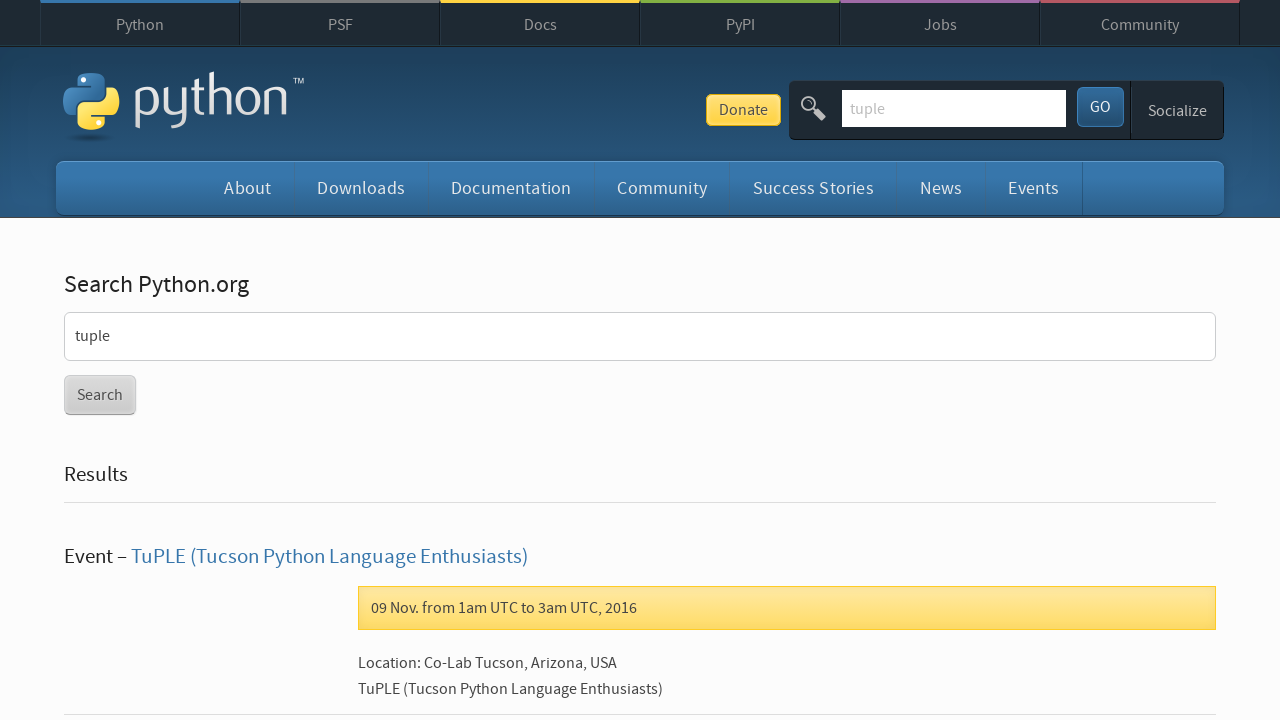